Navigates to the DemoQA web tables page and clicks the edit button for the first record in the table.

Starting URL: https://demoqa.com/webtables

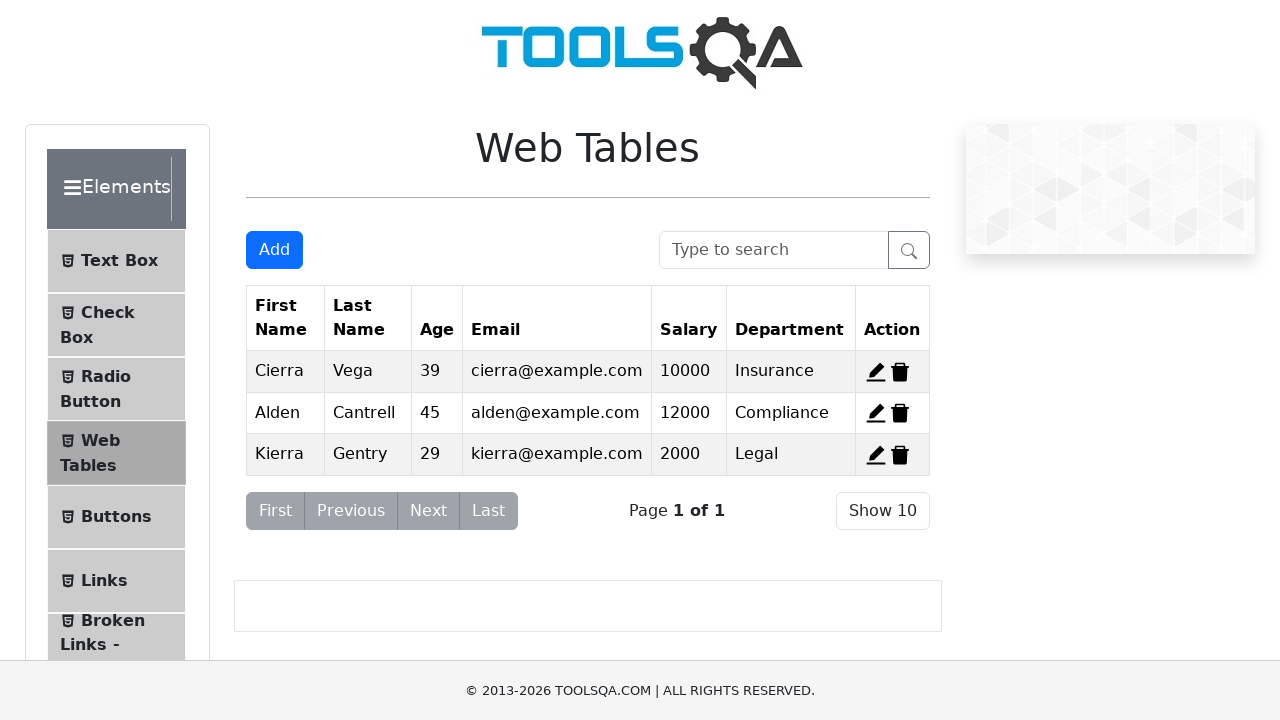

Waited for edit button of first record to load
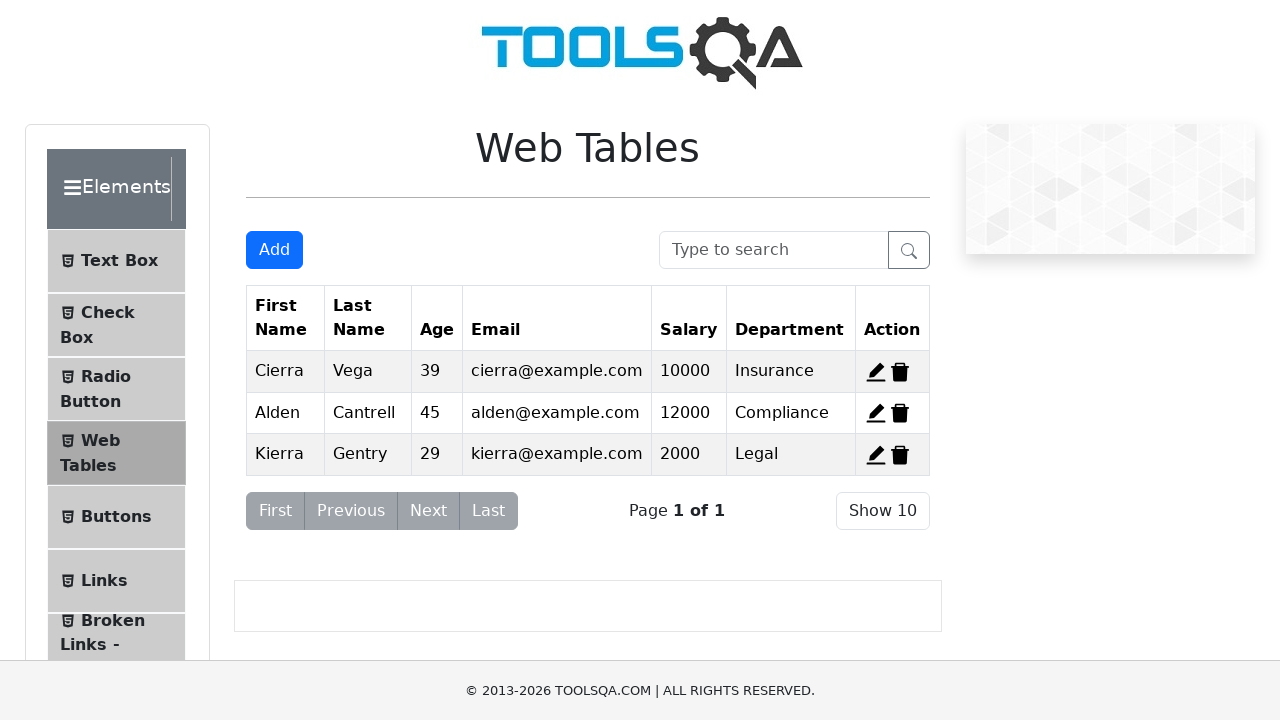

Clicked edit button for the first record in the table at (876, 372) on #edit-record-1
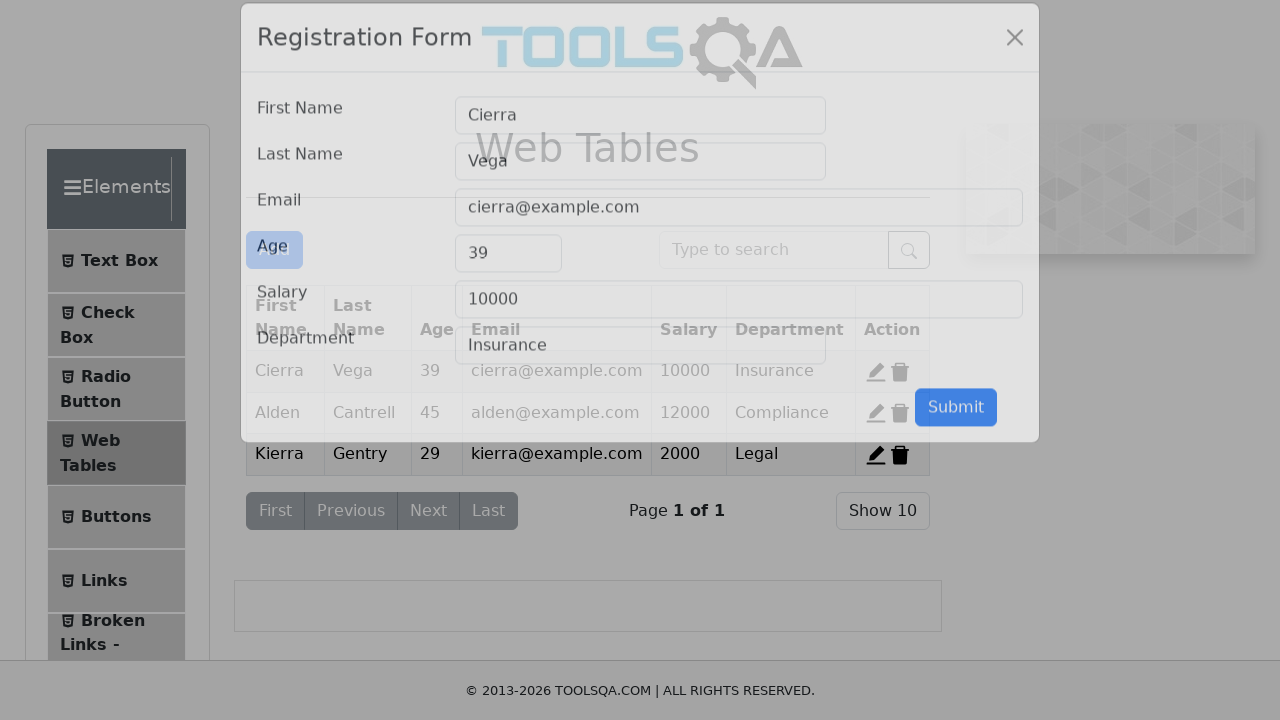

Waited 1 second for edit form/modal to appear
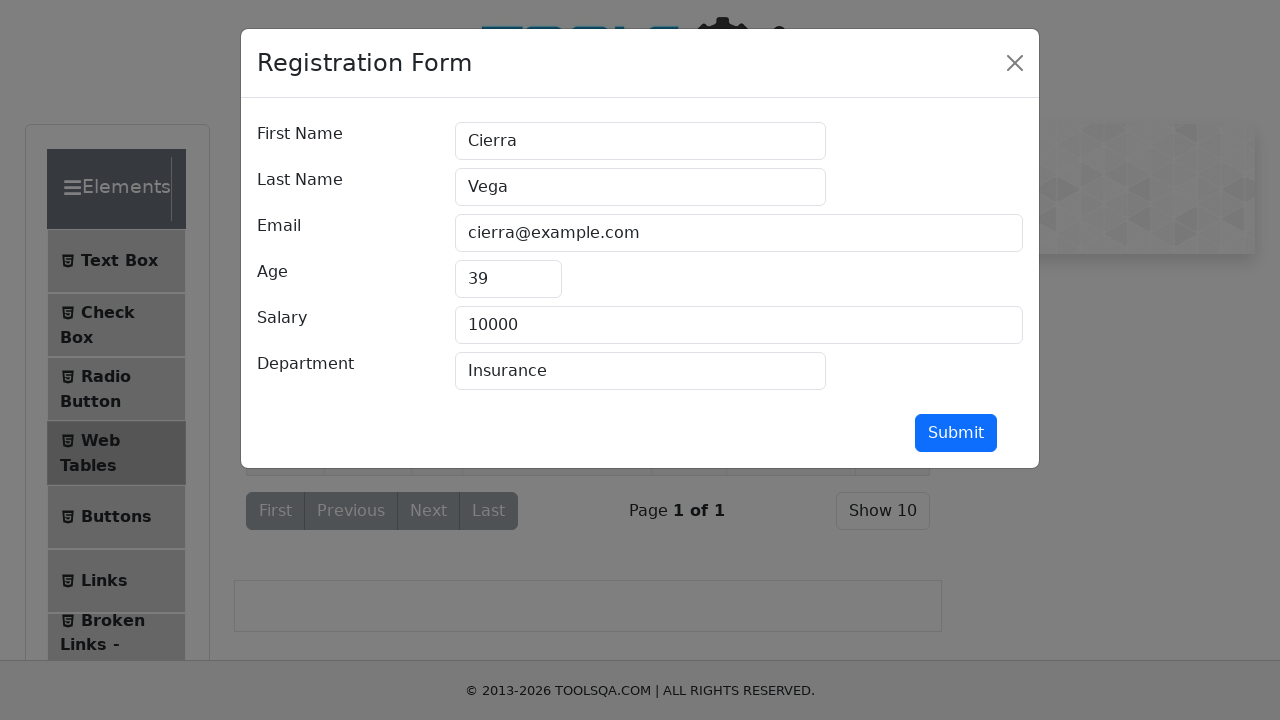

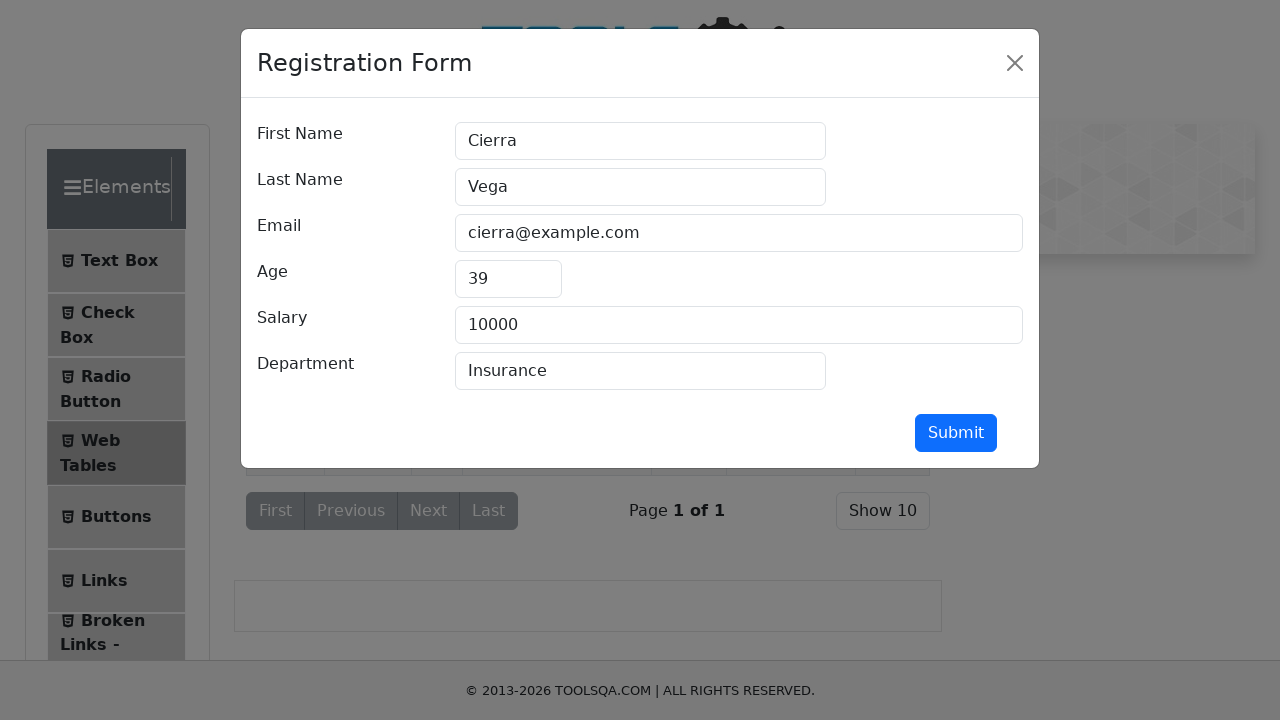